Tests drag and drop functionality on the jQuery UI droppable demo page by dragging an element onto a drop target within an iframe

Starting URL: https://jqueryui.com/droppable/

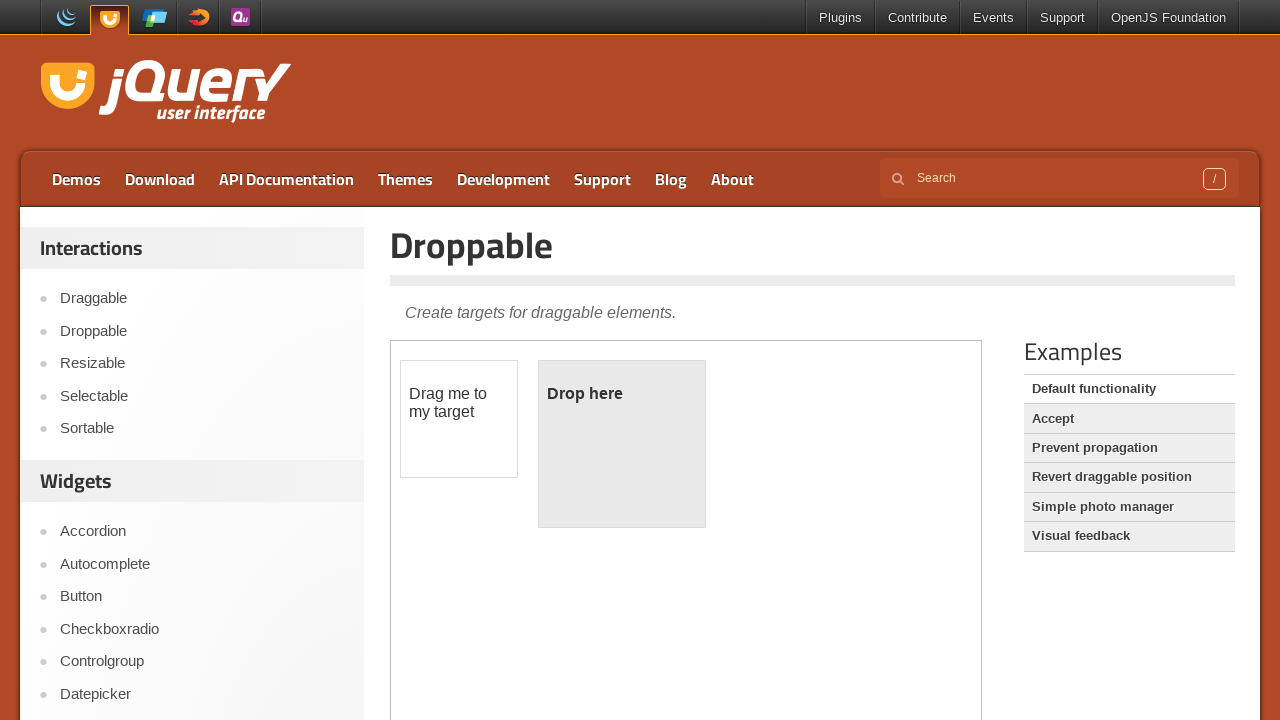

Navigated to jQuery UI droppable demo page
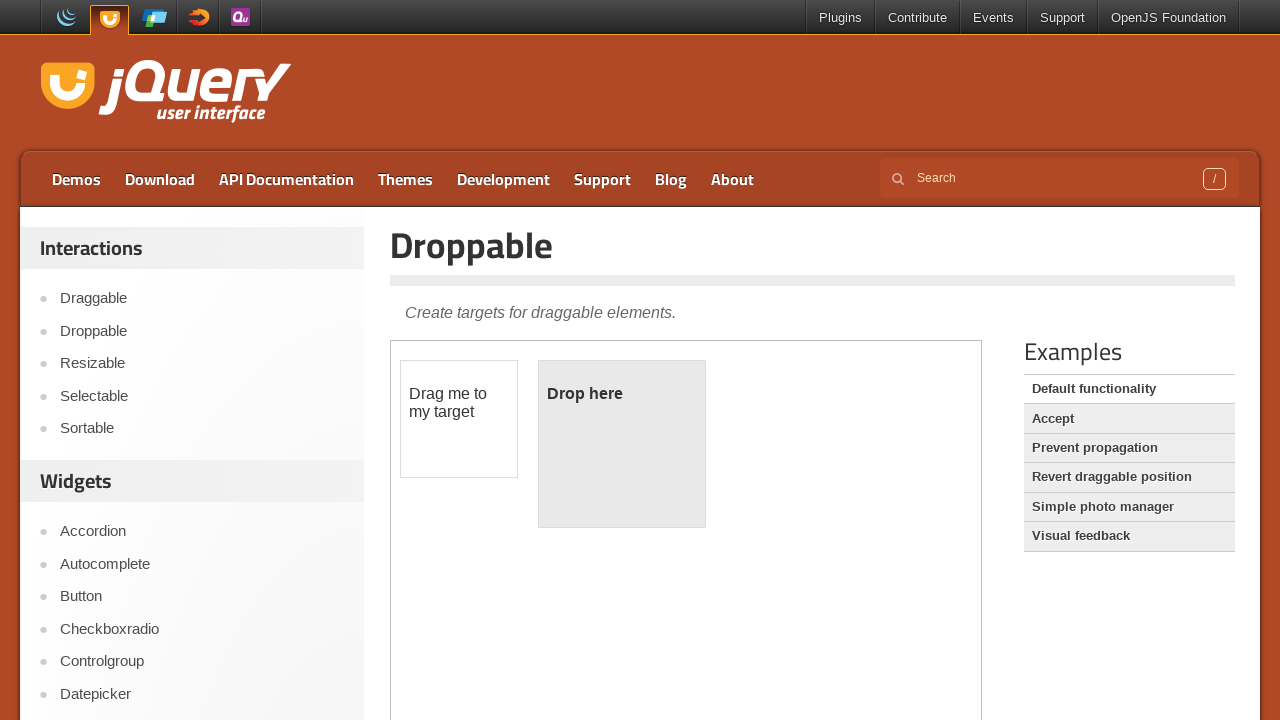

Located demo iframe
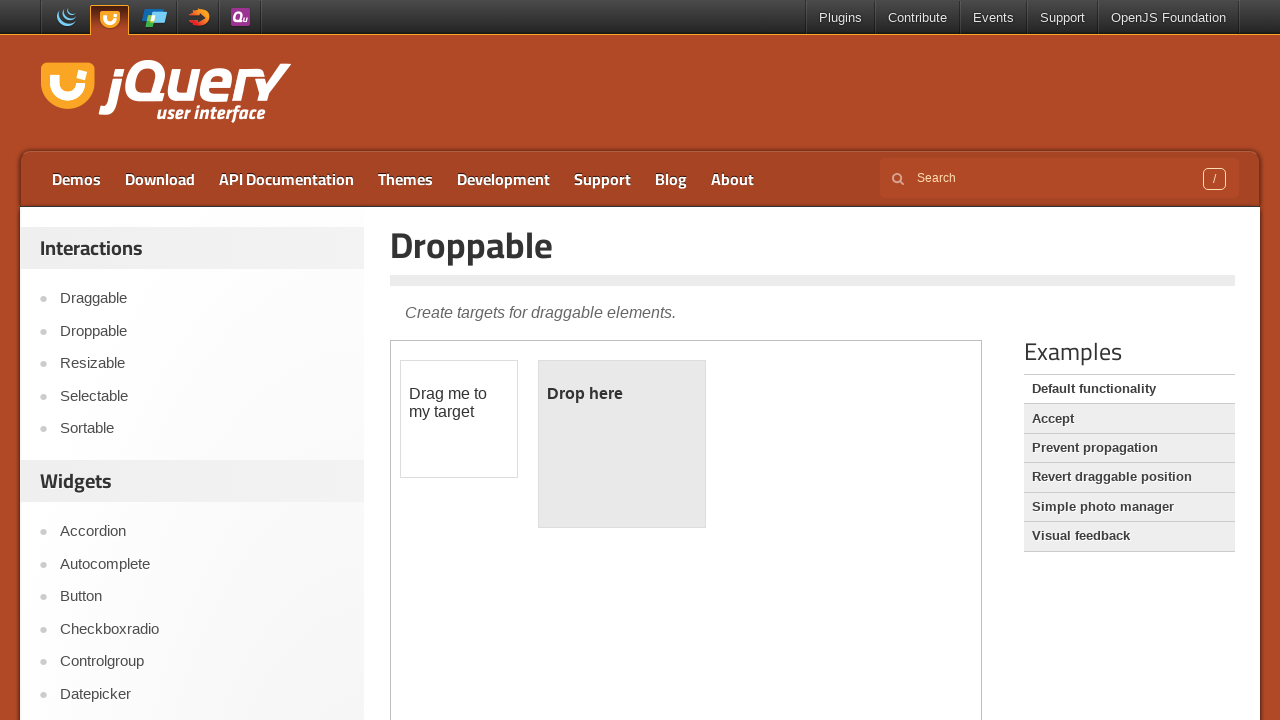

Located draggable element within iframe
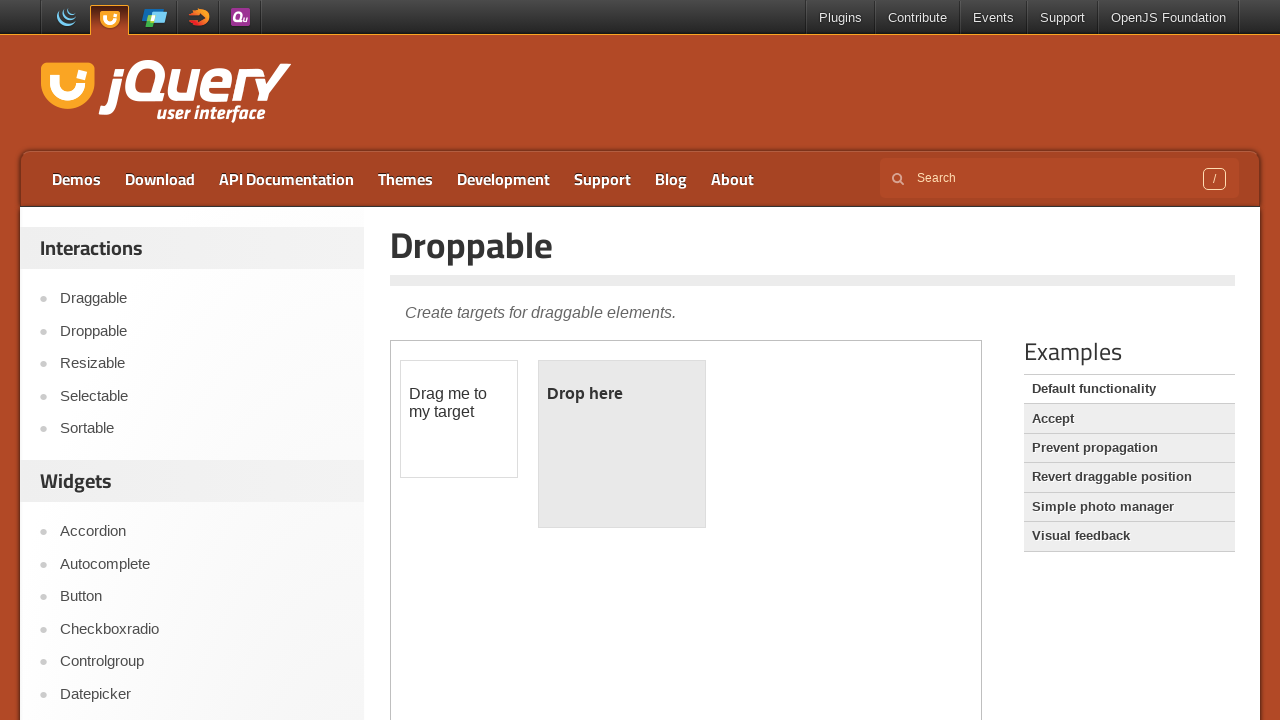

Located droppable element within iframe
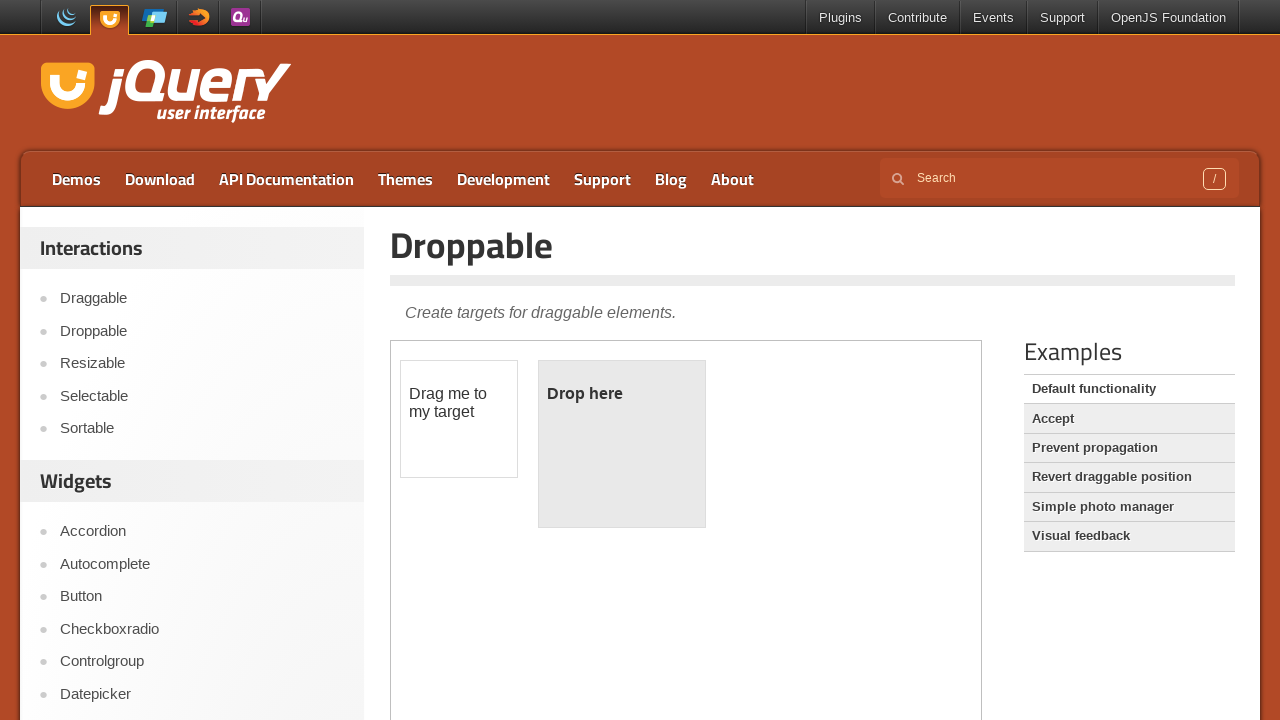

Dragged element onto drop target at (622, 444)
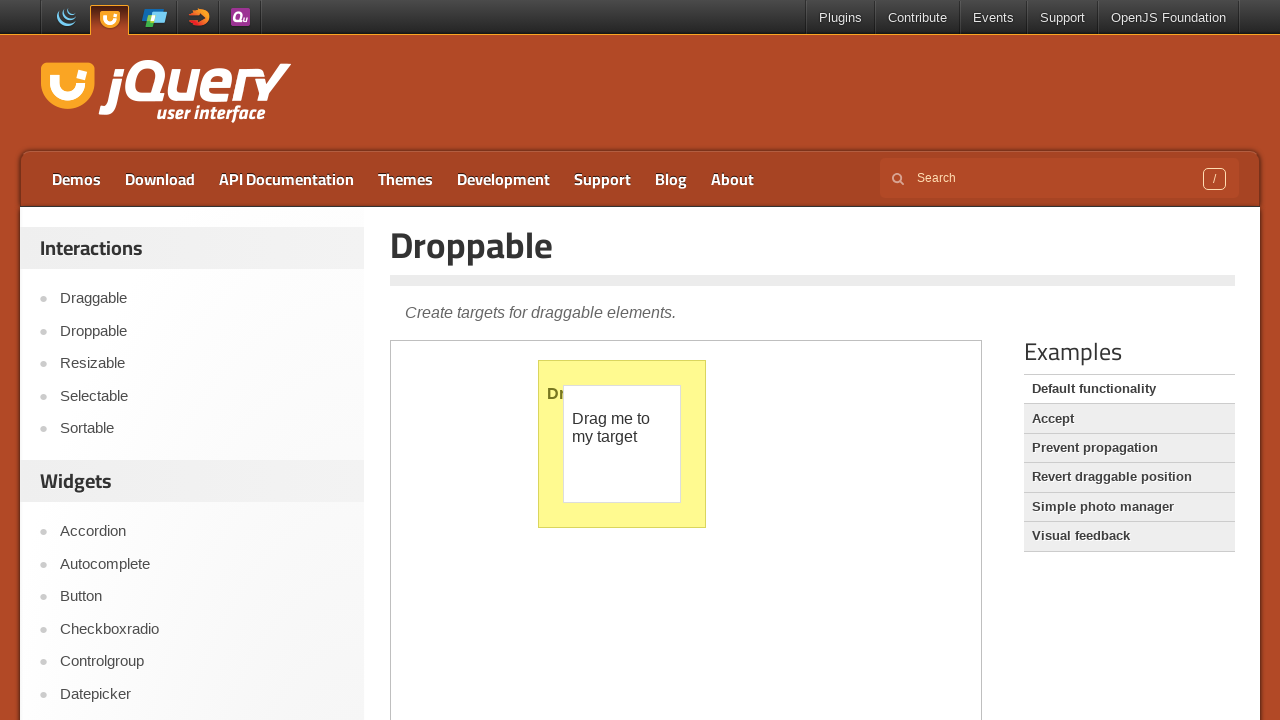

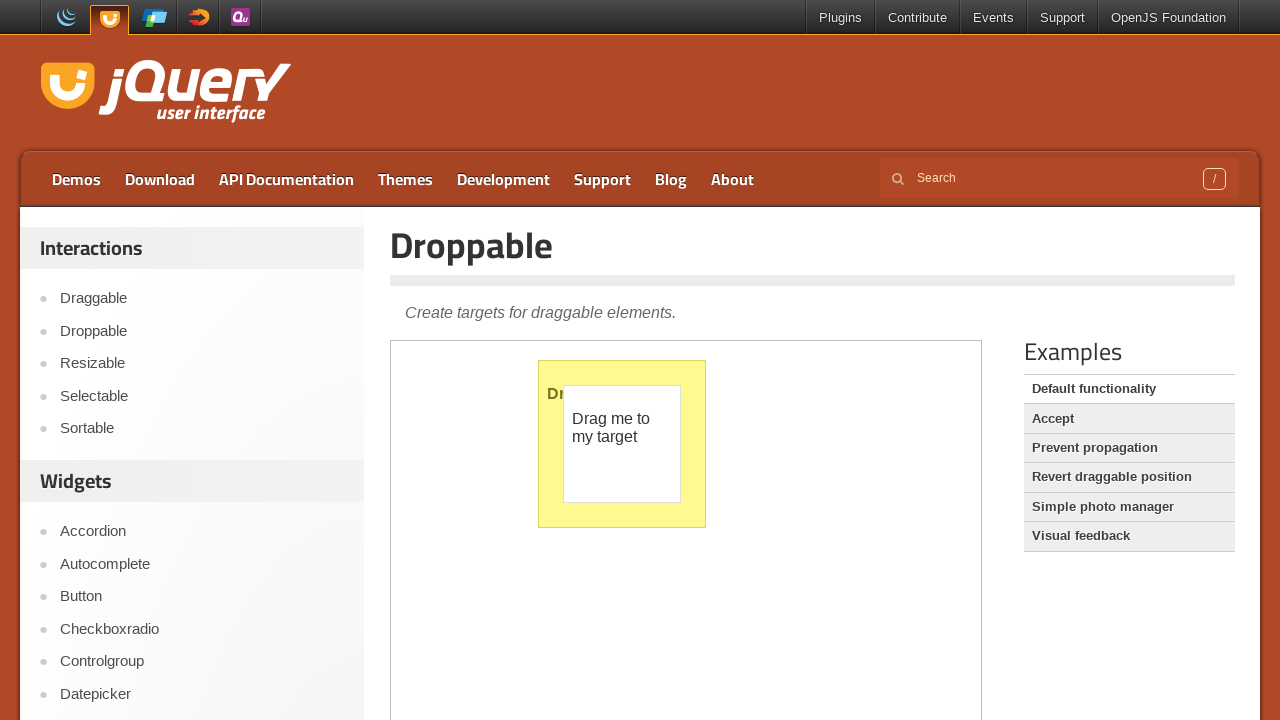